Tests that the clear completed button displays correct text after completing a todo

Starting URL: https://demo.playwright.dev/todomvc

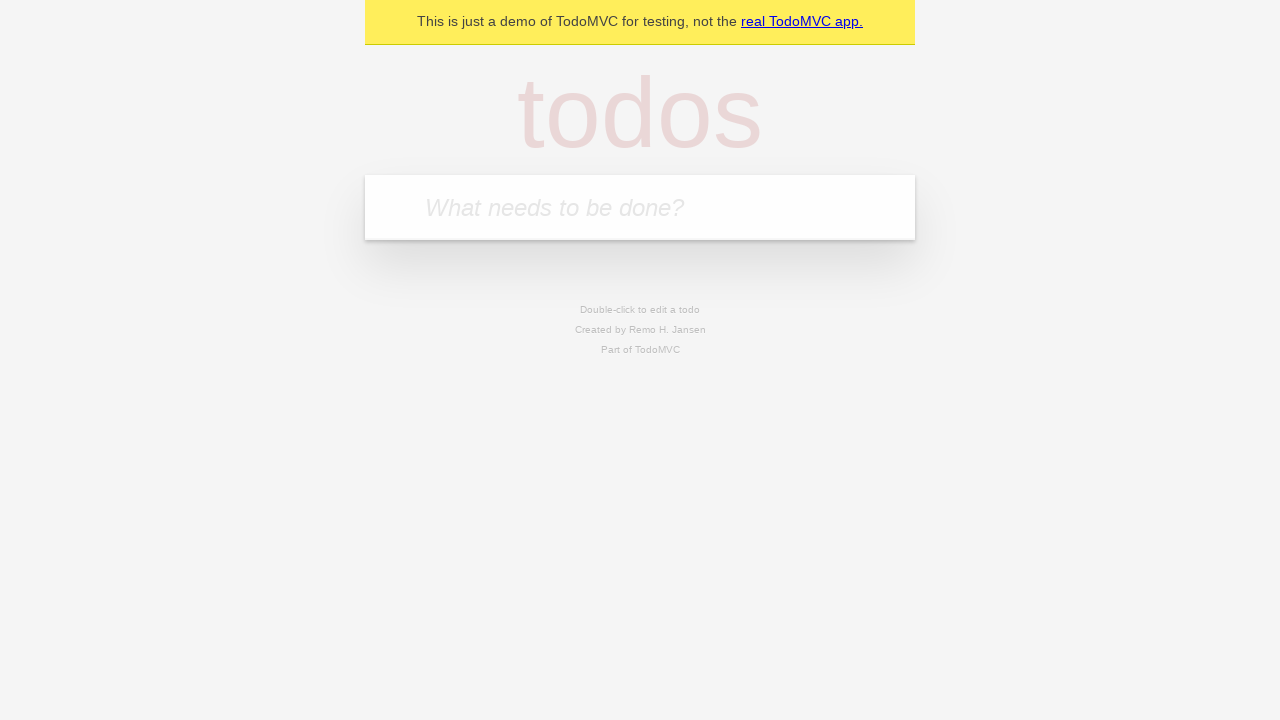

Filled new todo input with 'buy some cheese' on .new-todo
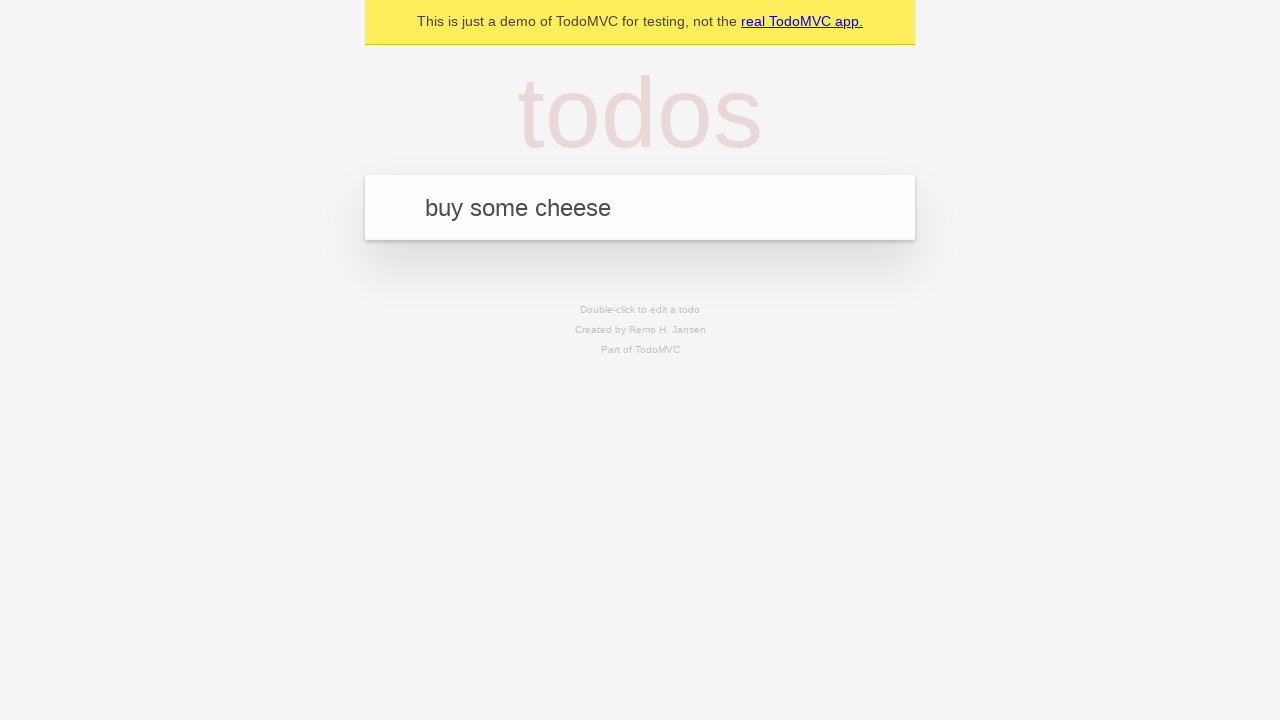

Pressed Enter to add first todo on .new-todo
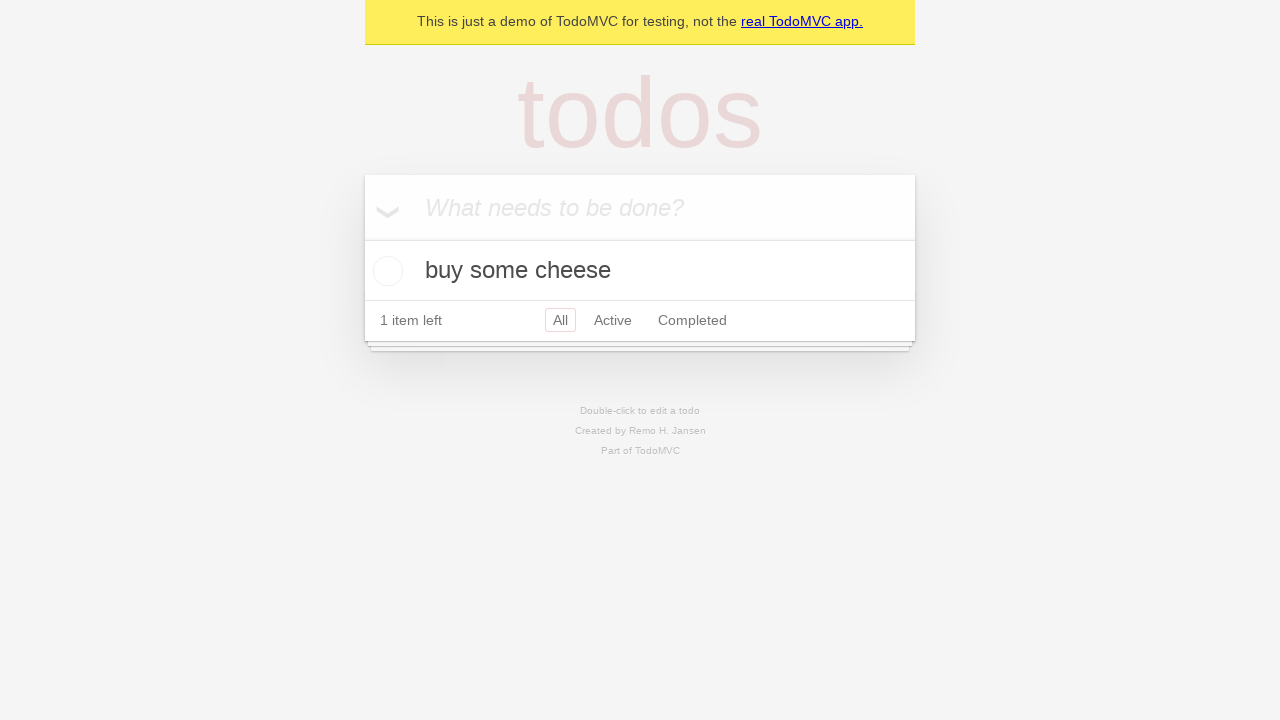

Filled new todo input with 'feed the cat' on .new-todo
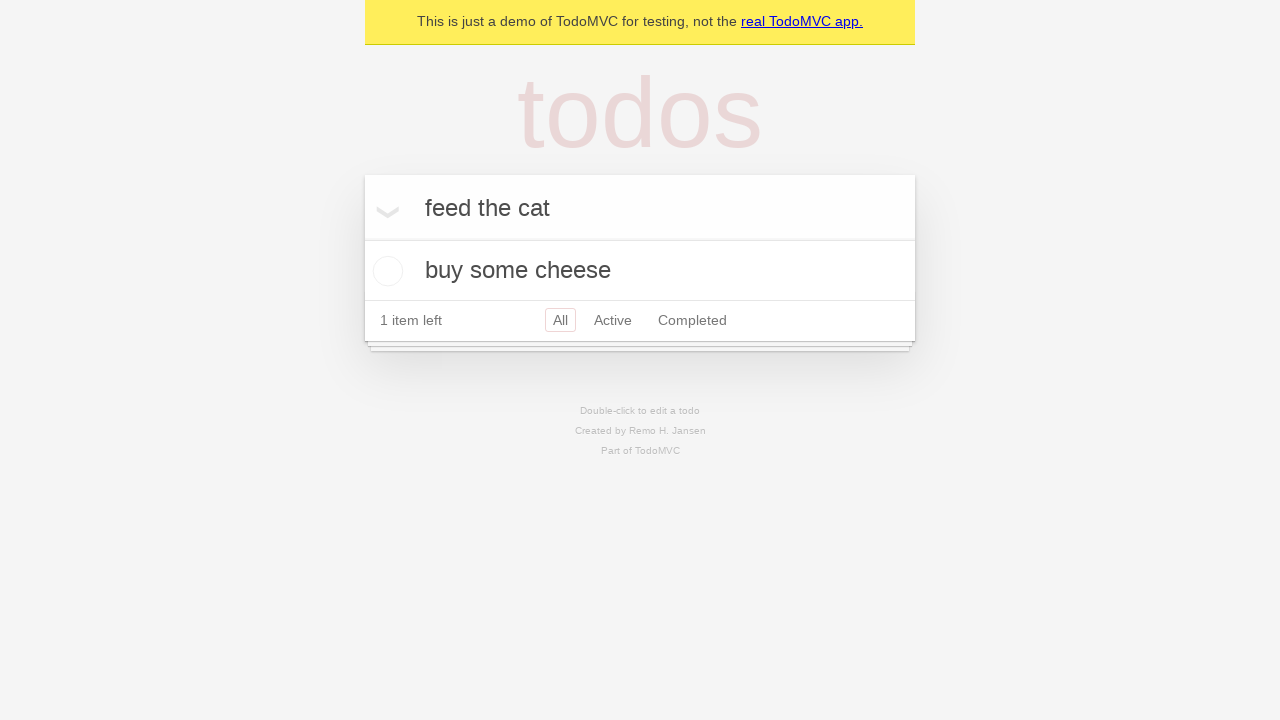

Pressed Enter to add second todo on .new-todo
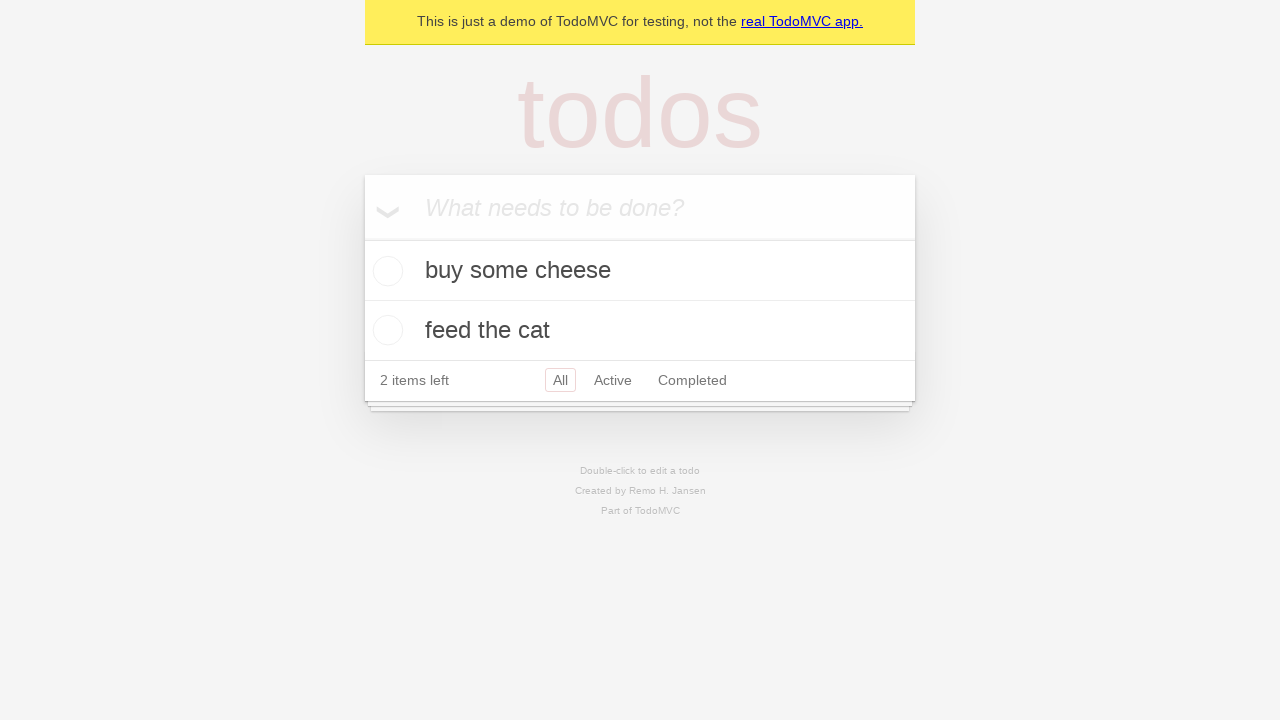

Filled new todo input with 'book a doctors appointment' on .new-todo
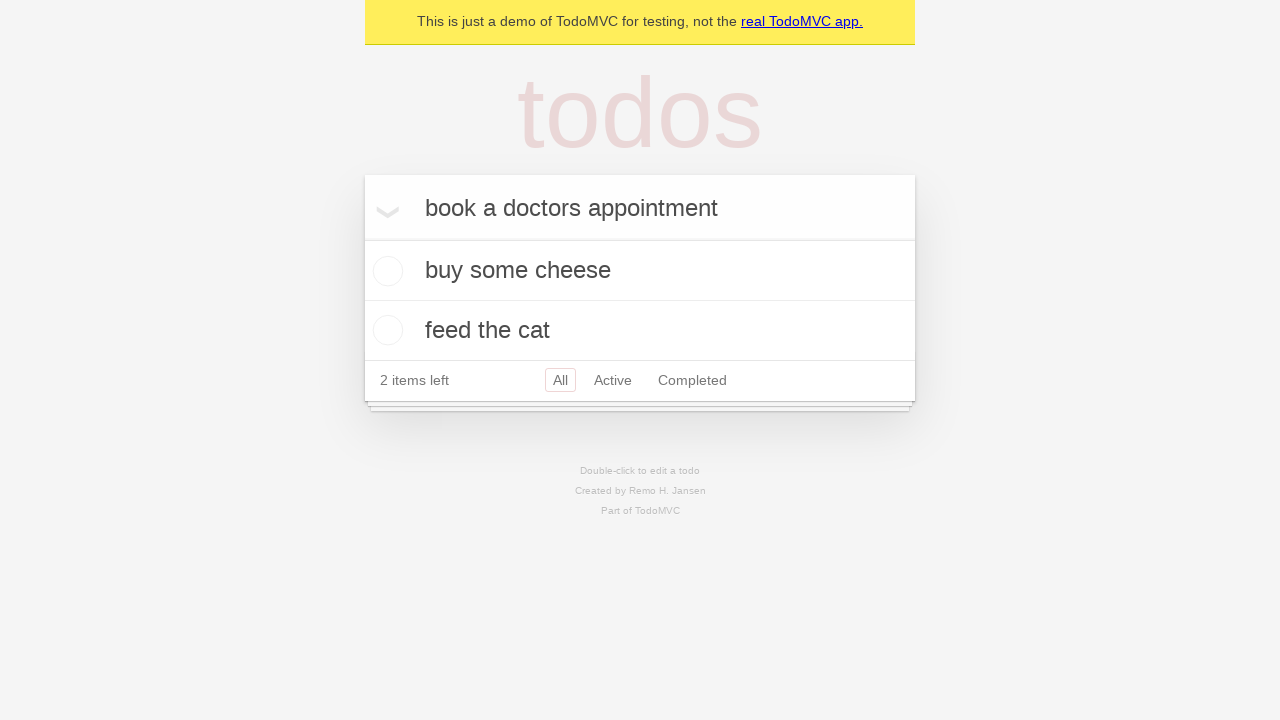

Pressed Enter to add third todo on .new-todo
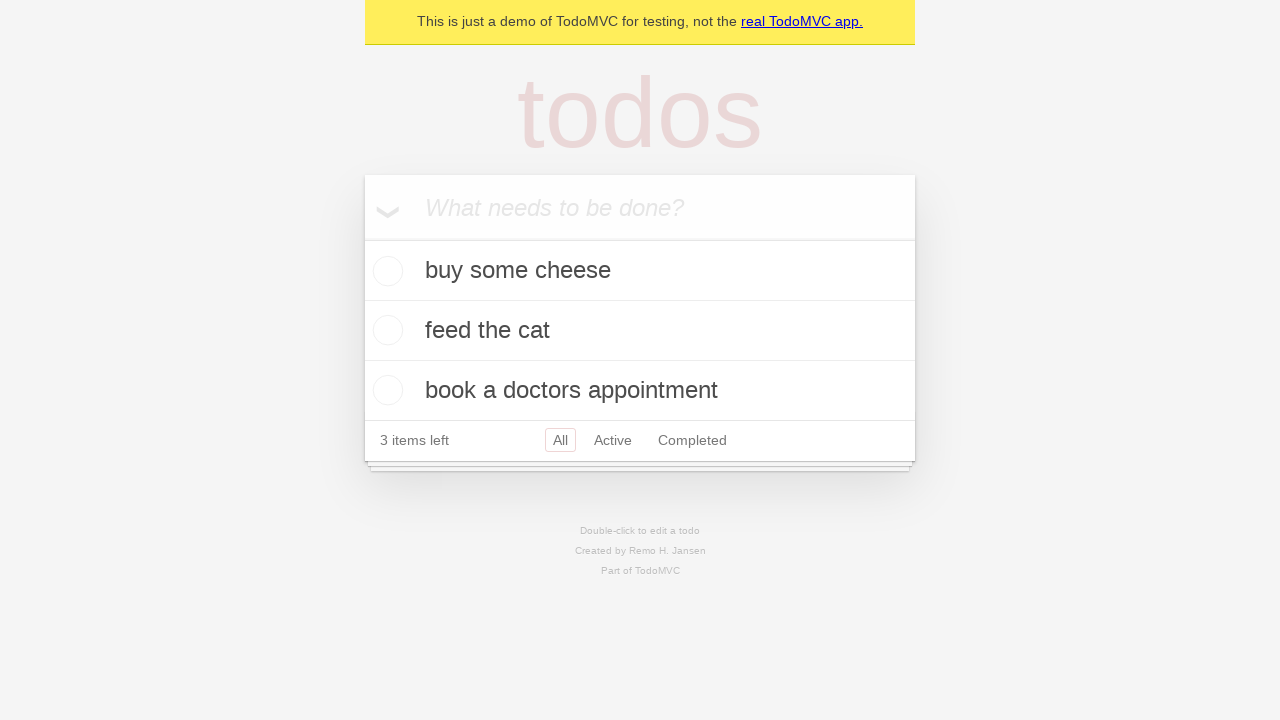

All three todos loaded in the list
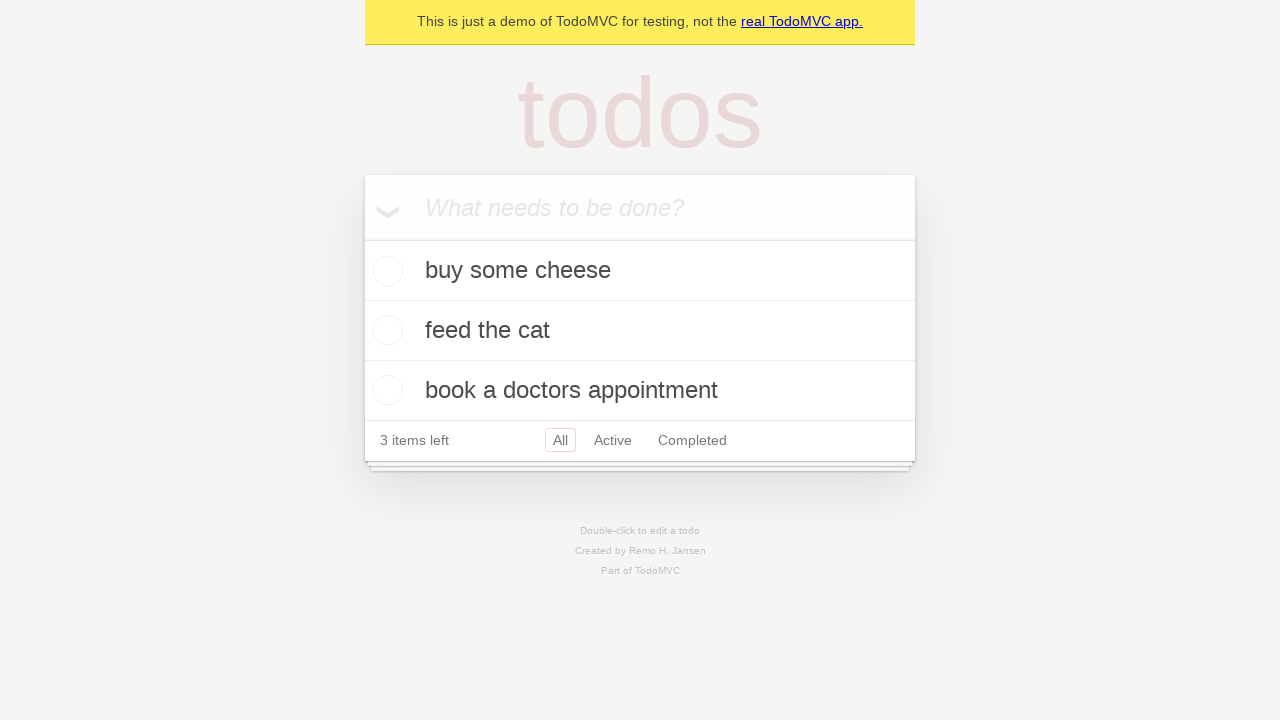

Checked the first todo item as completed at (385, 271) on .todo-list li .toggle >> nth=0
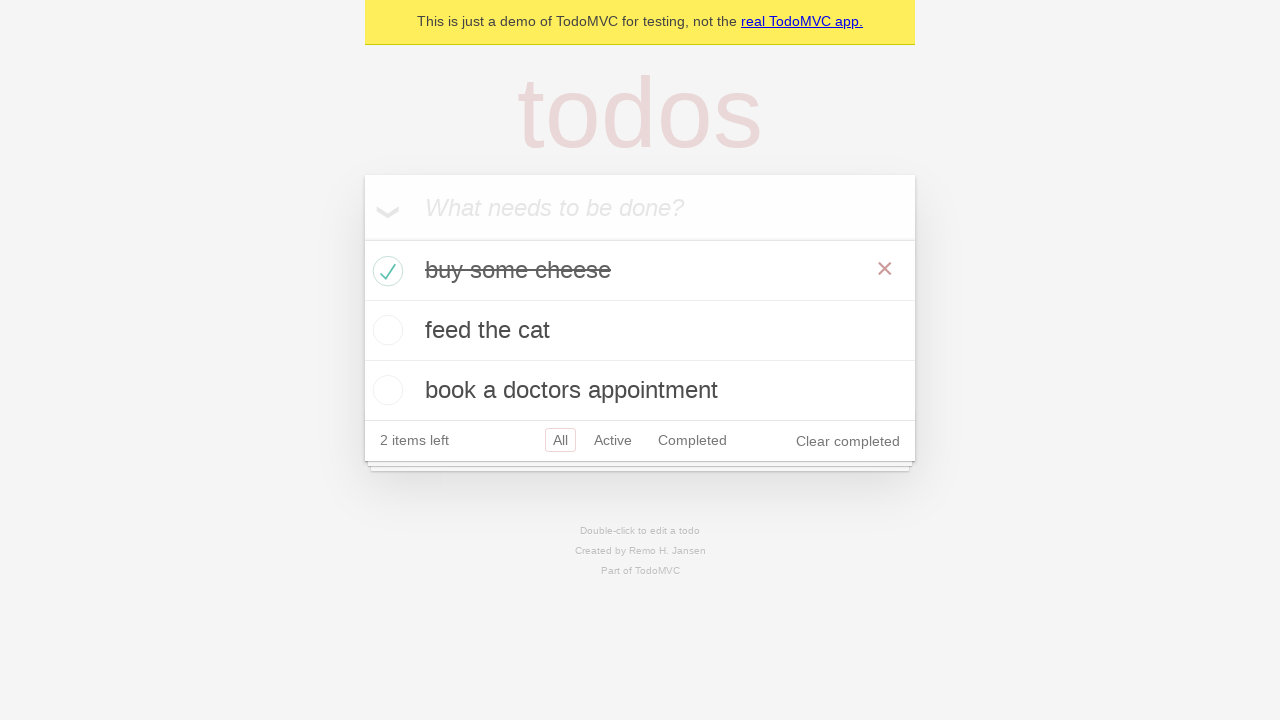

Clear completed button appeared after marking todo as done
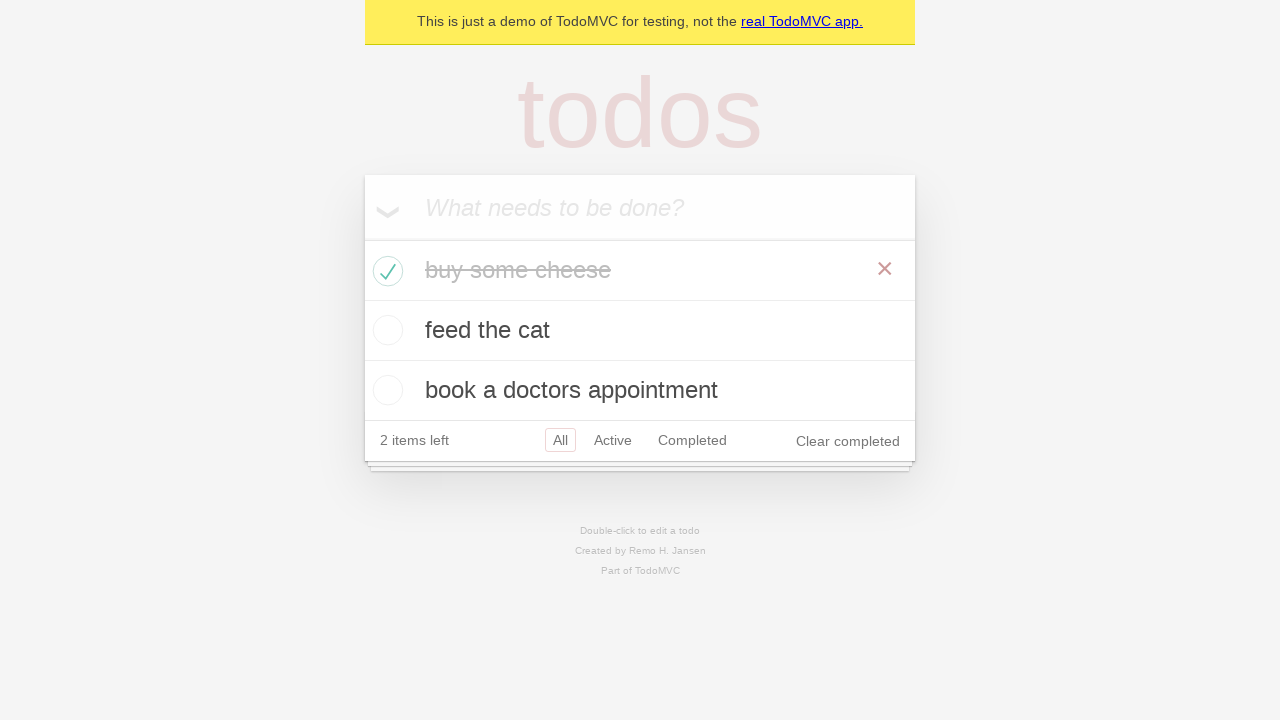

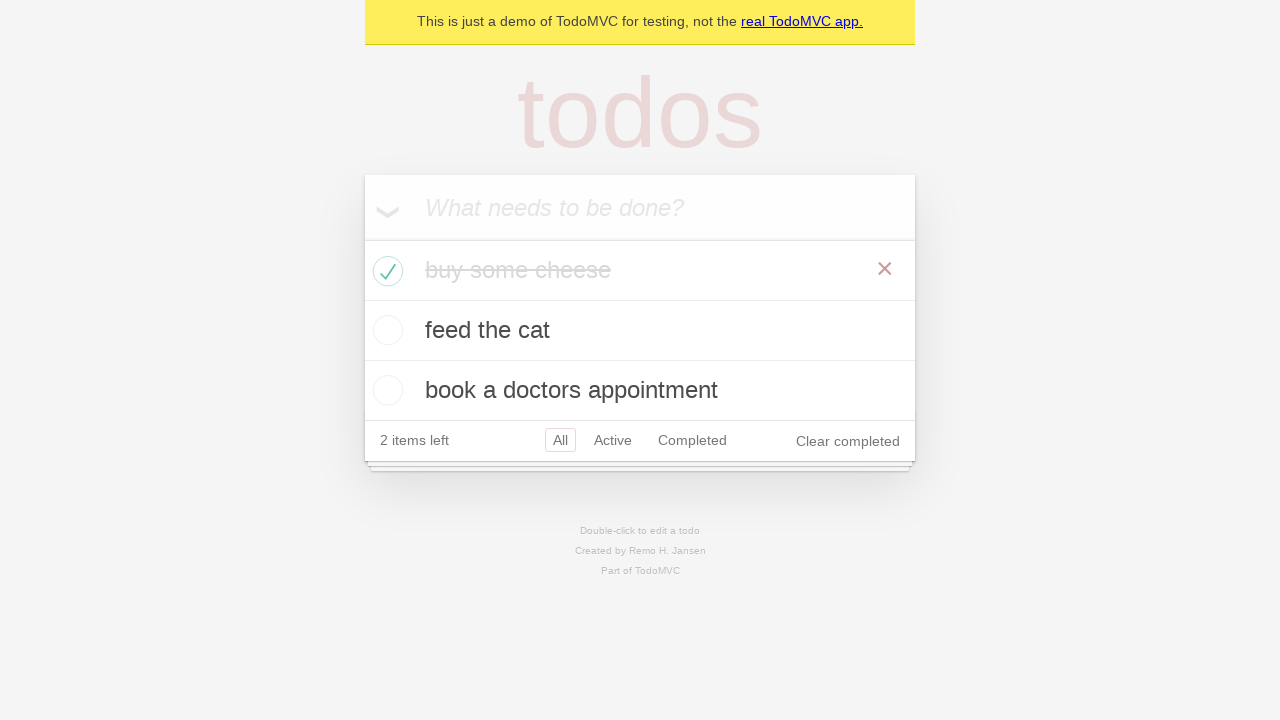